Opens the OrangeHRM demo application and maximizes the browser window

Starting URL: https://opensource-demo.orangehrmlive.com

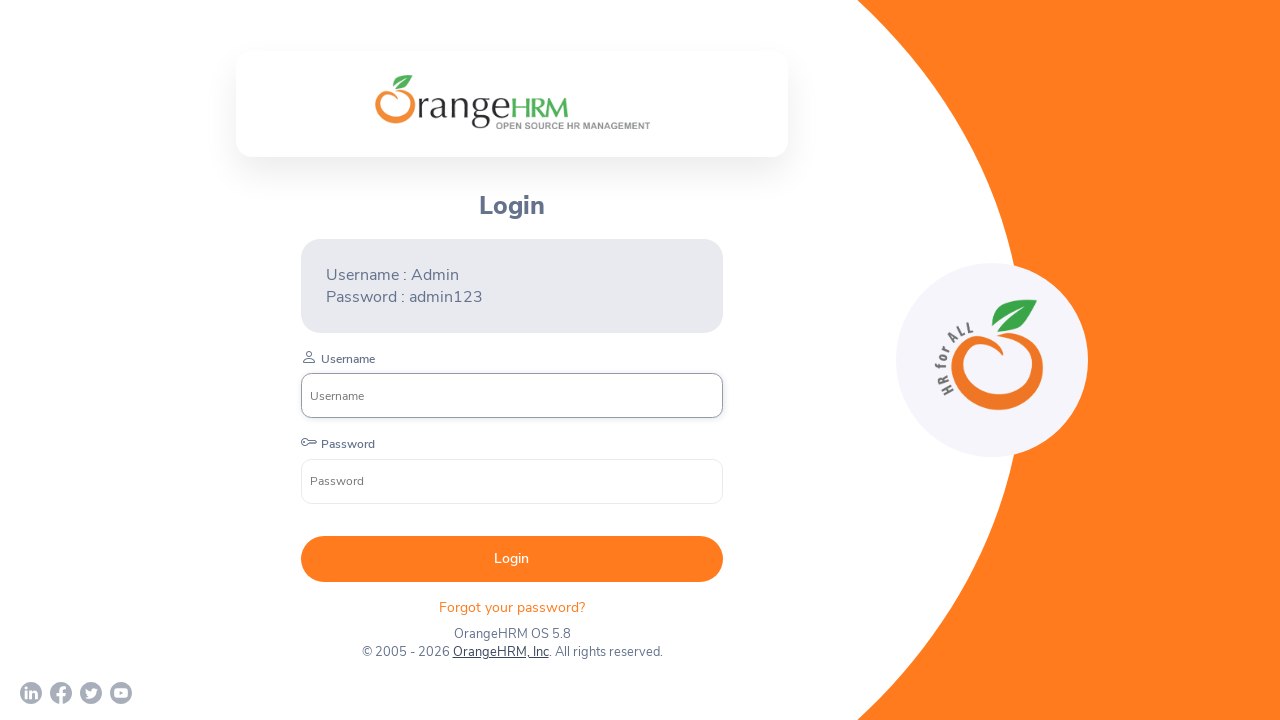

Set browser viewport to 1920x1080 to maximize window
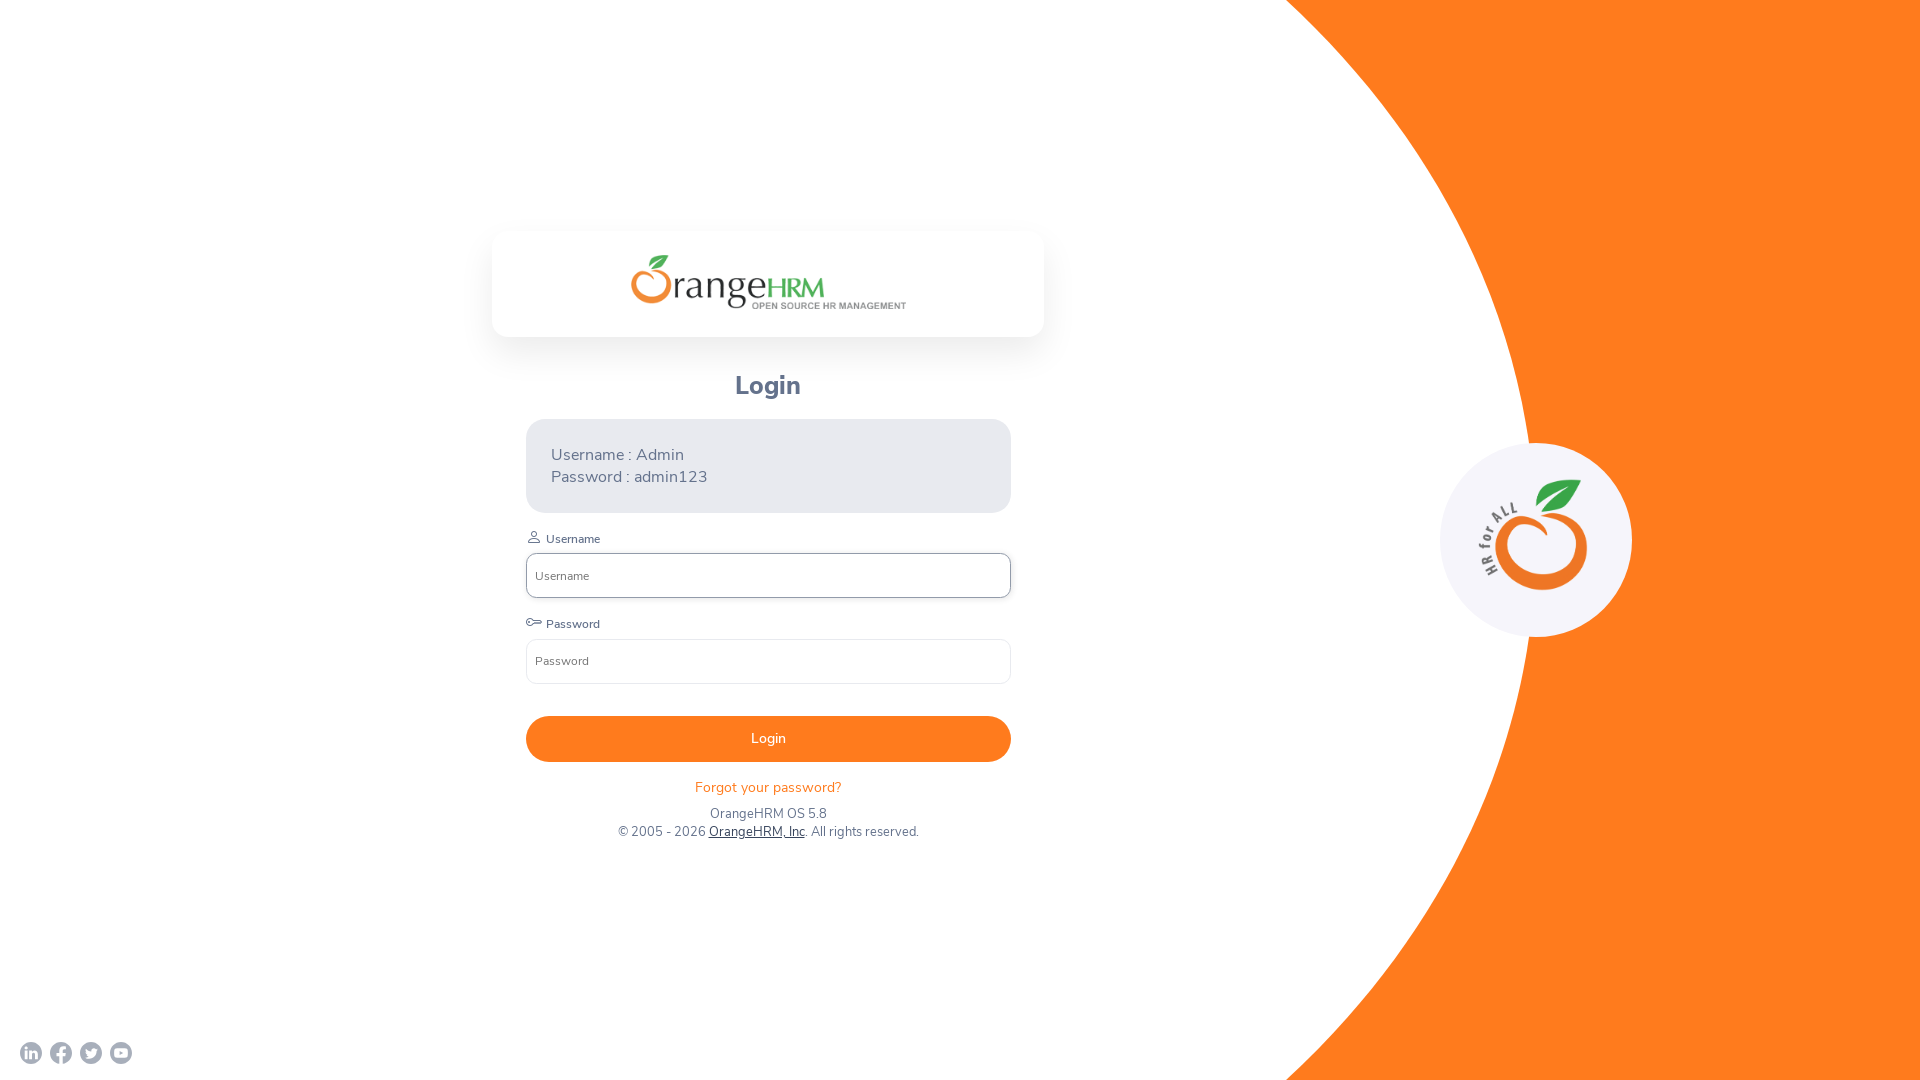

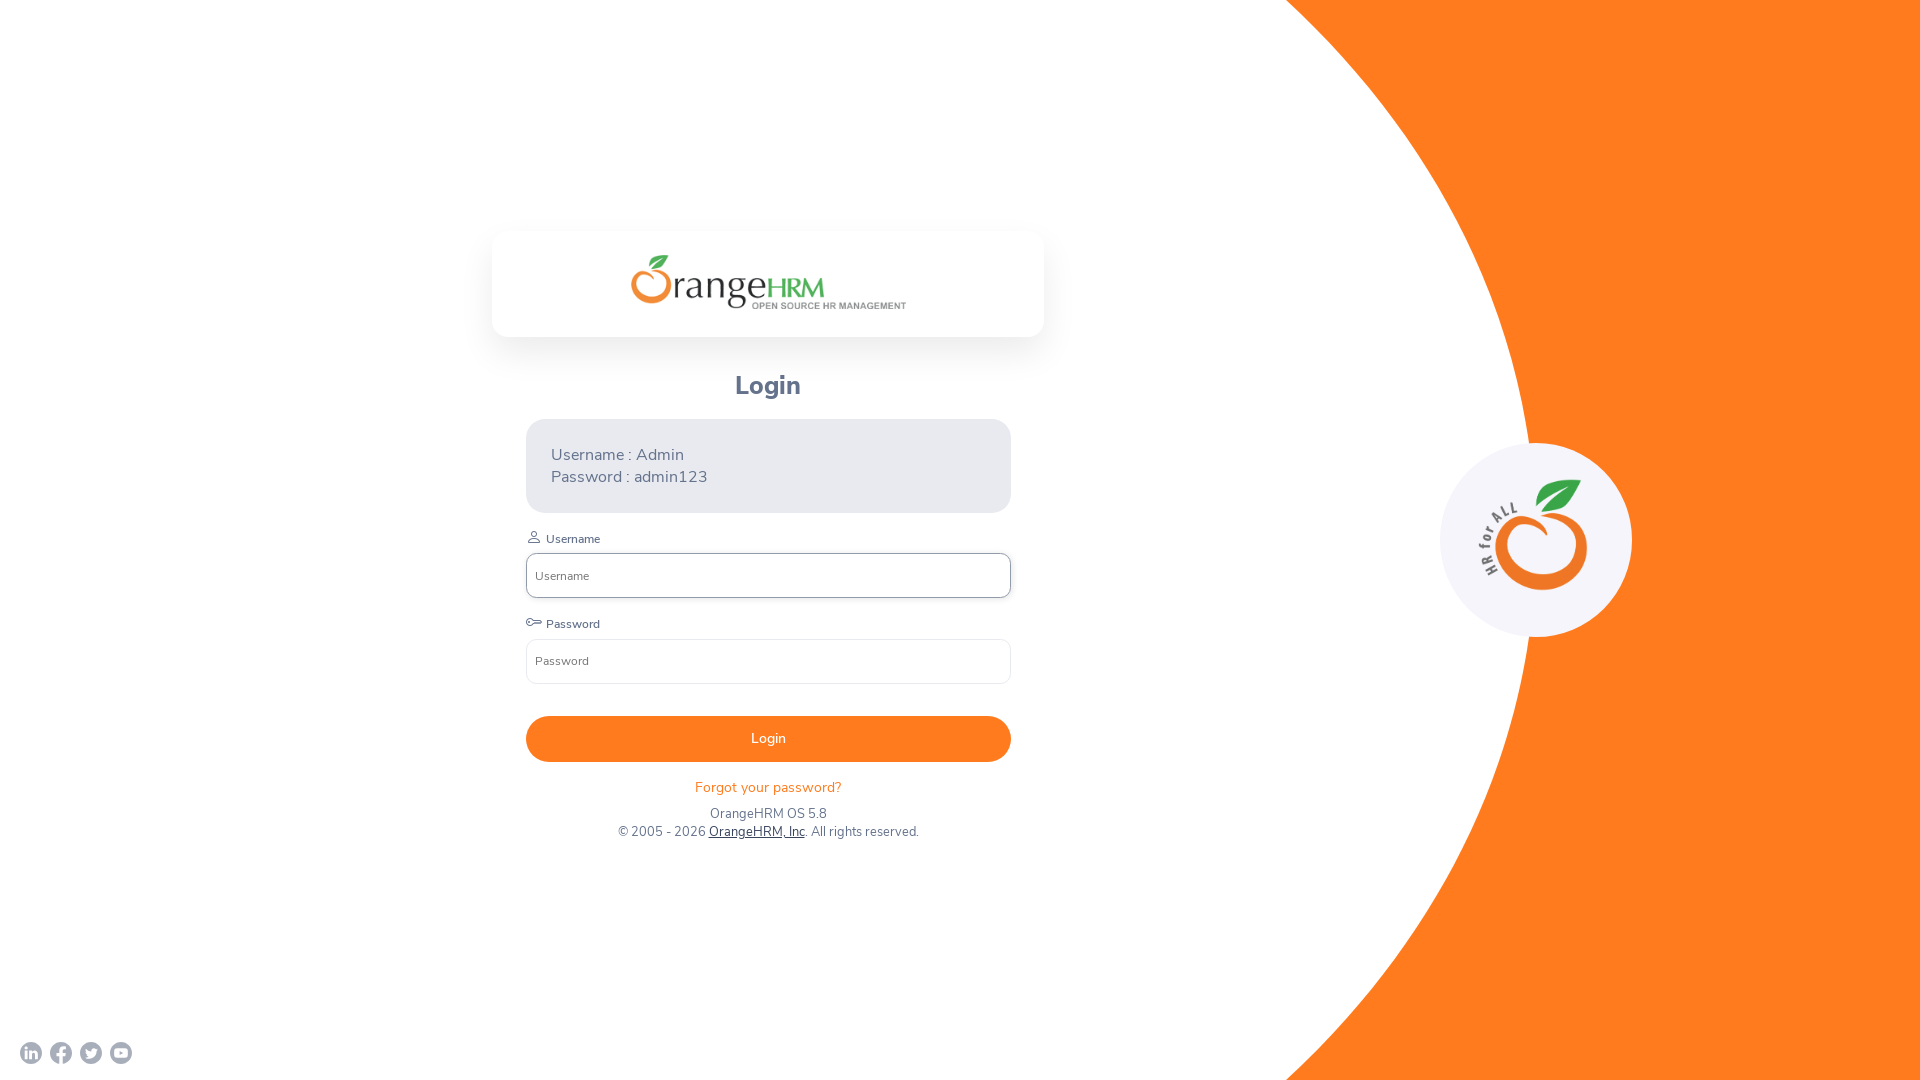